Tests checkbox attribute/property behavior by clicking a pre-checked checkbox and verifying its checked state

Starting URL: http://watir.com/examples/forms_with_input_elements.html

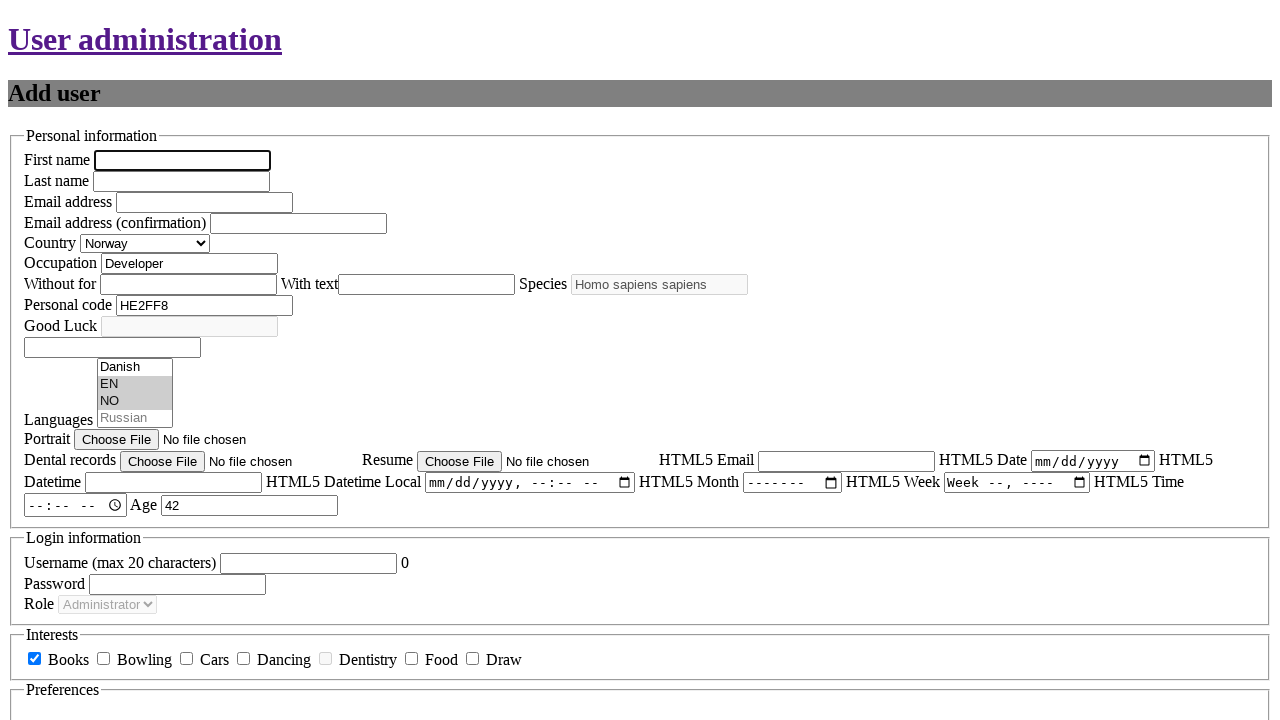

Located checkbox element with id 'new_user_interests_books'
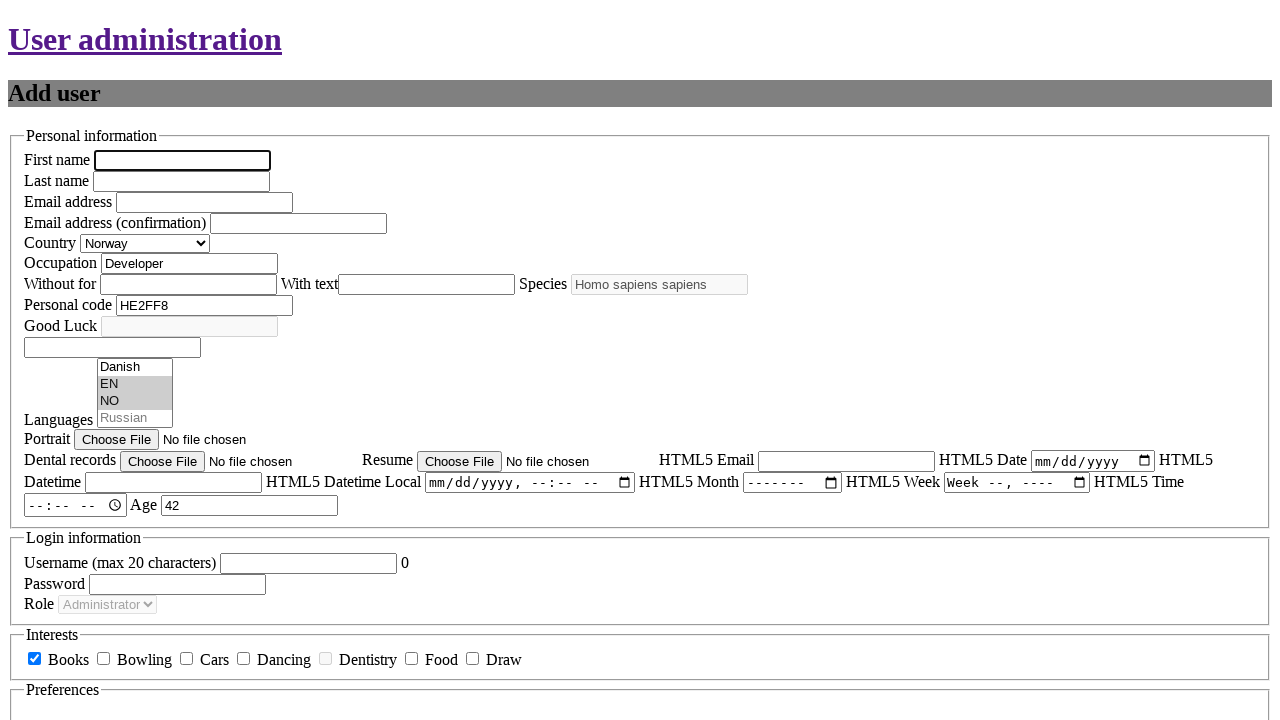

Verified checkbox is initially checked
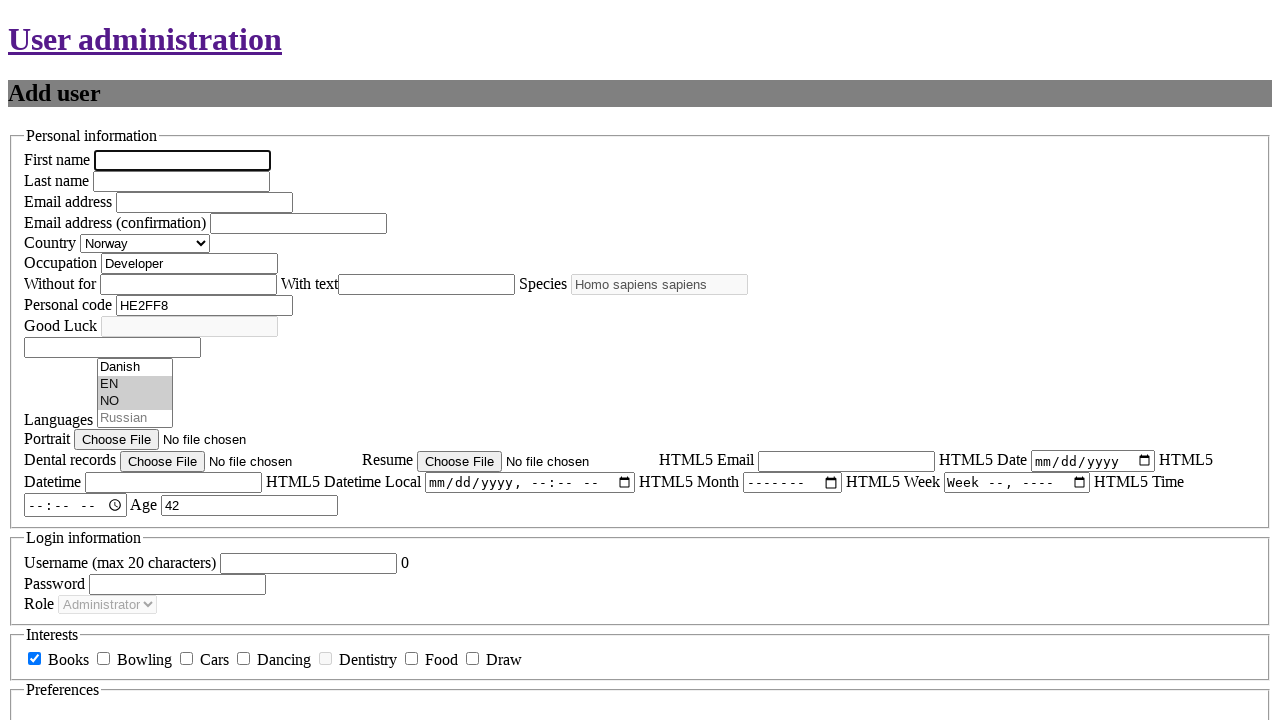

Clicked checkbox to uncheck it at (34, 659) on #new_user_interests_books
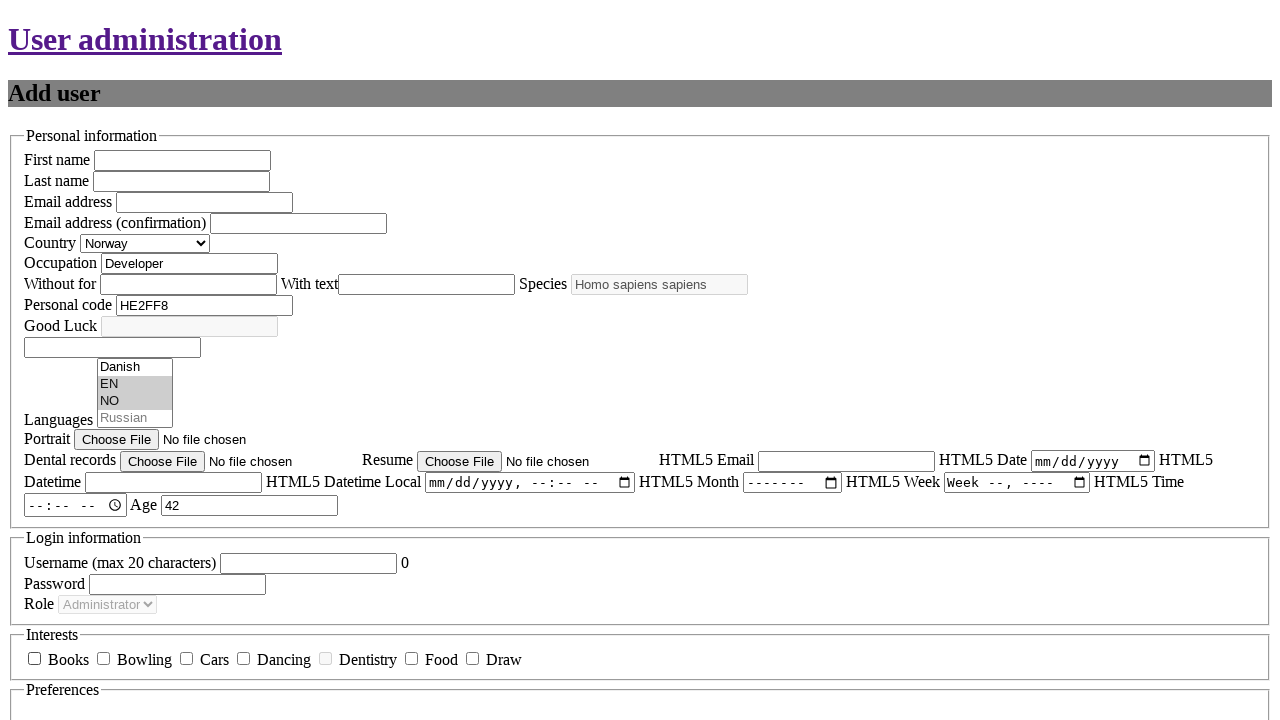

Verified checkbox is now unchecked after clicking
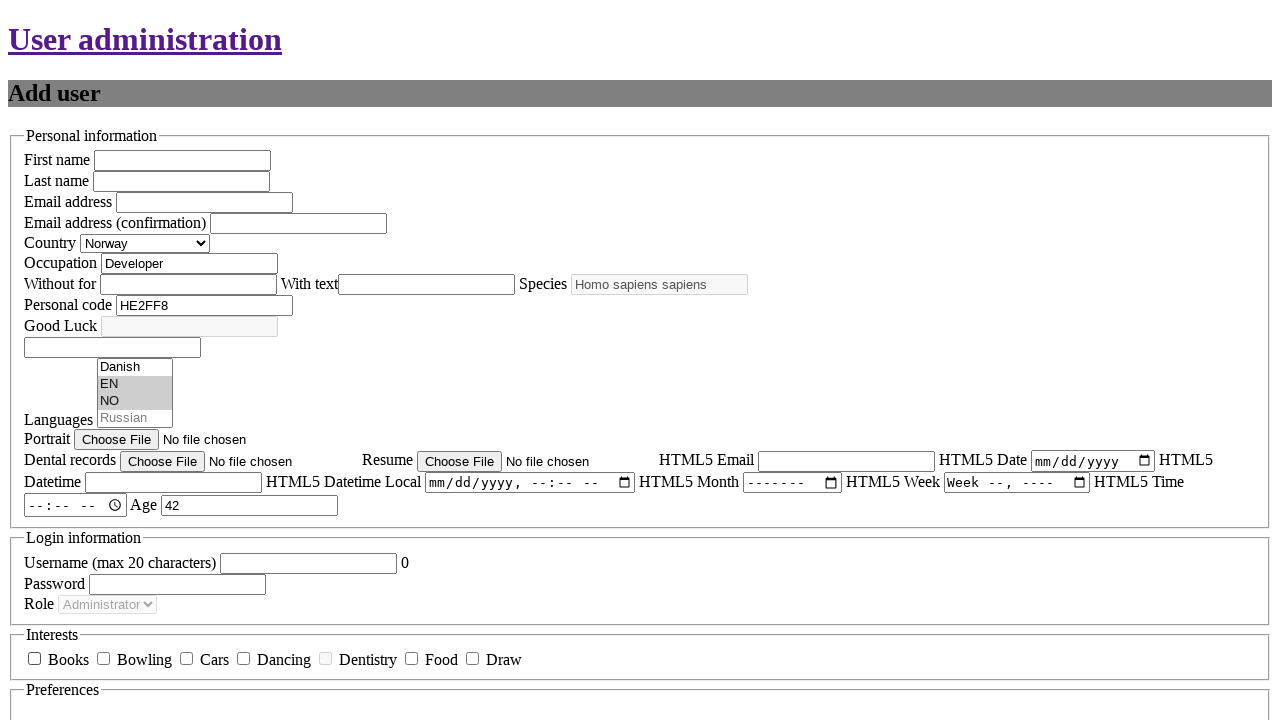

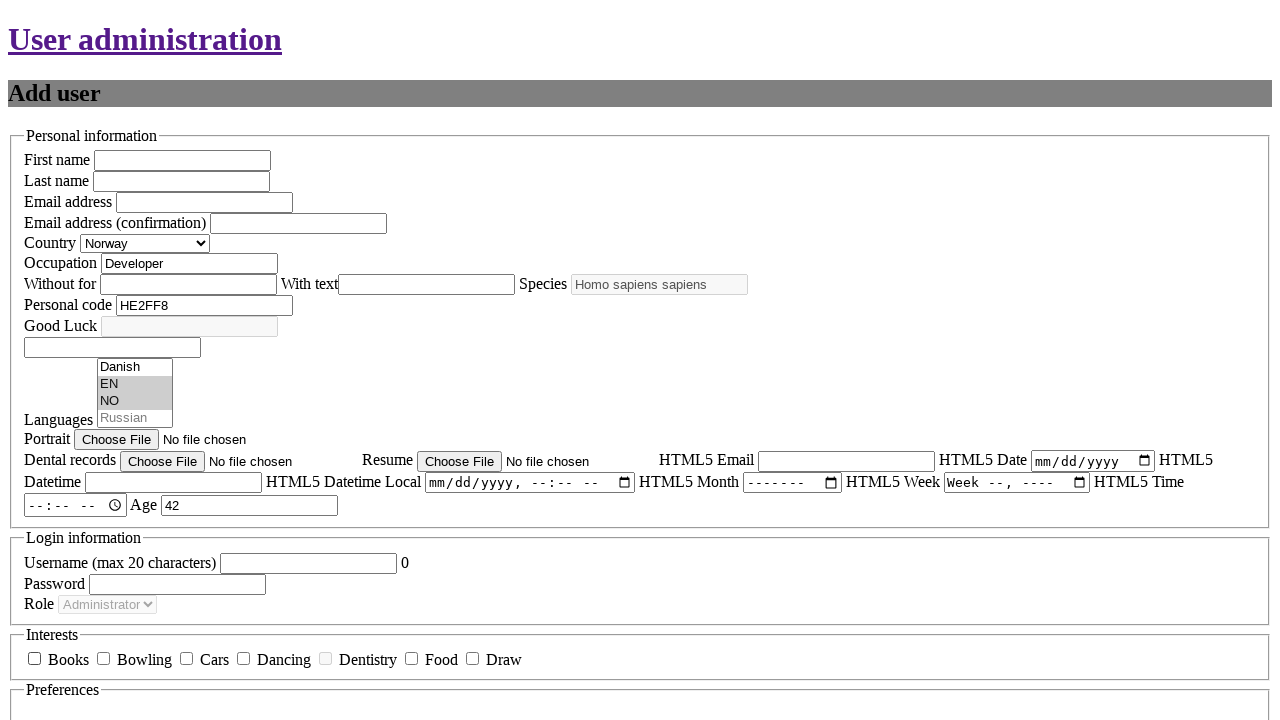